Tests search functionality by opening search dialog, filling in a query, and clearing the value

Starting URL: https://webdriver.io/docs/api

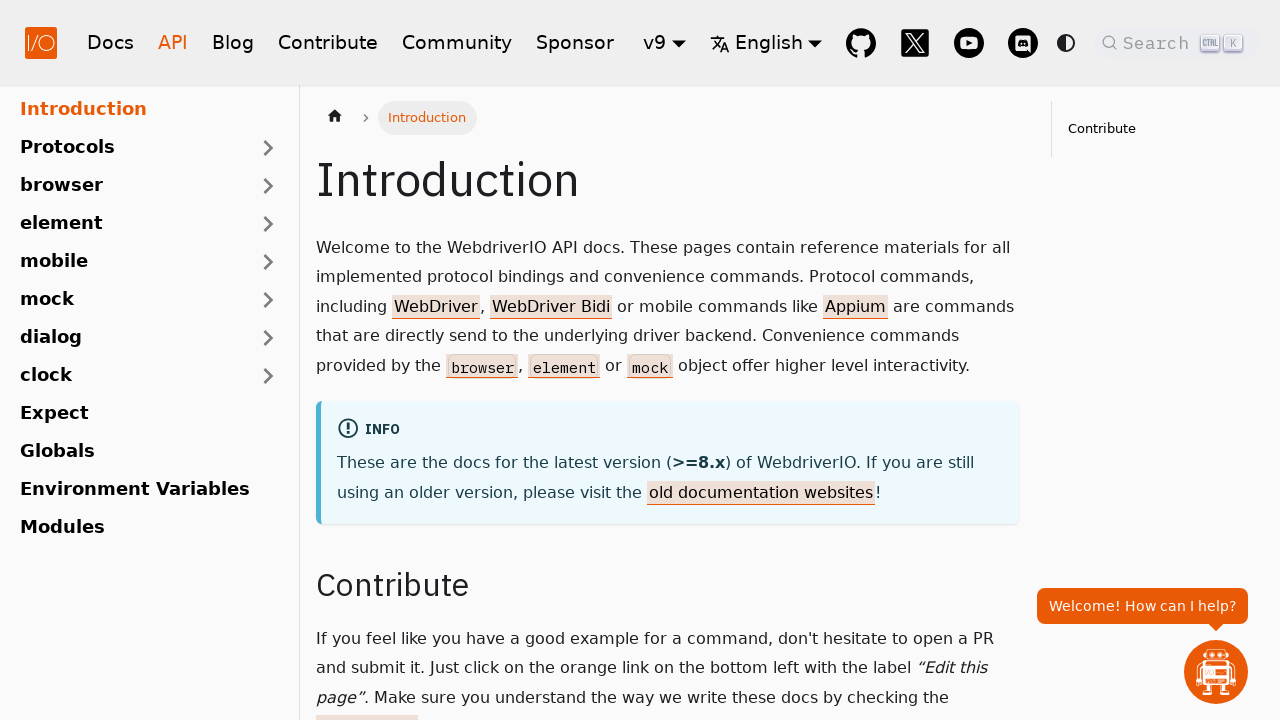

Clicked search button to open search dialog at (1177, 42) on .DocSearch
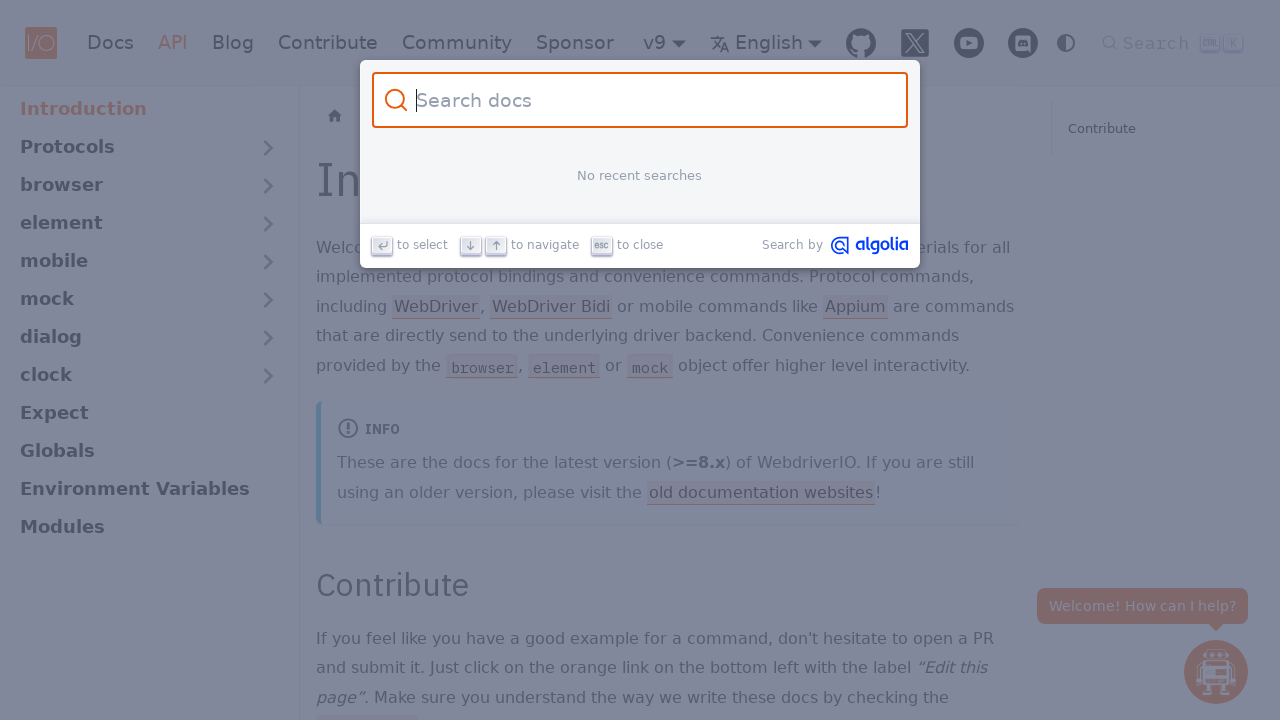

Search input became visible
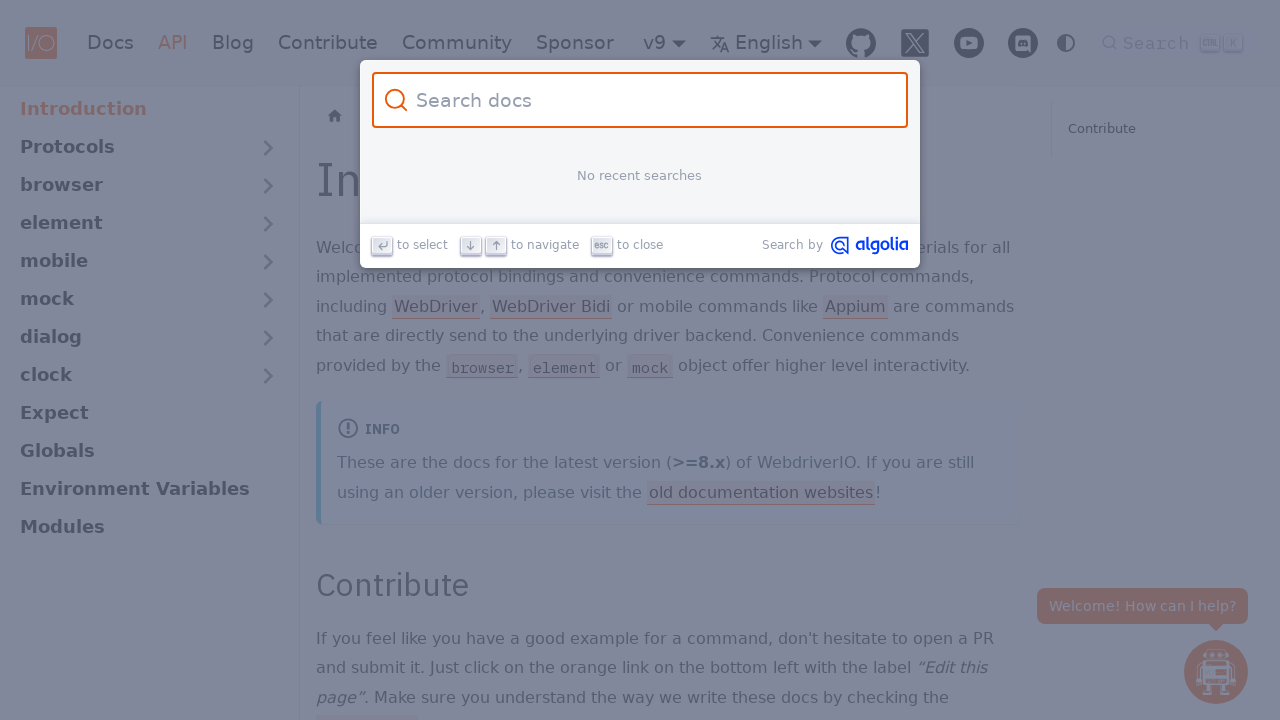

Filled search input with 'all is done' on .DocSearch-Input
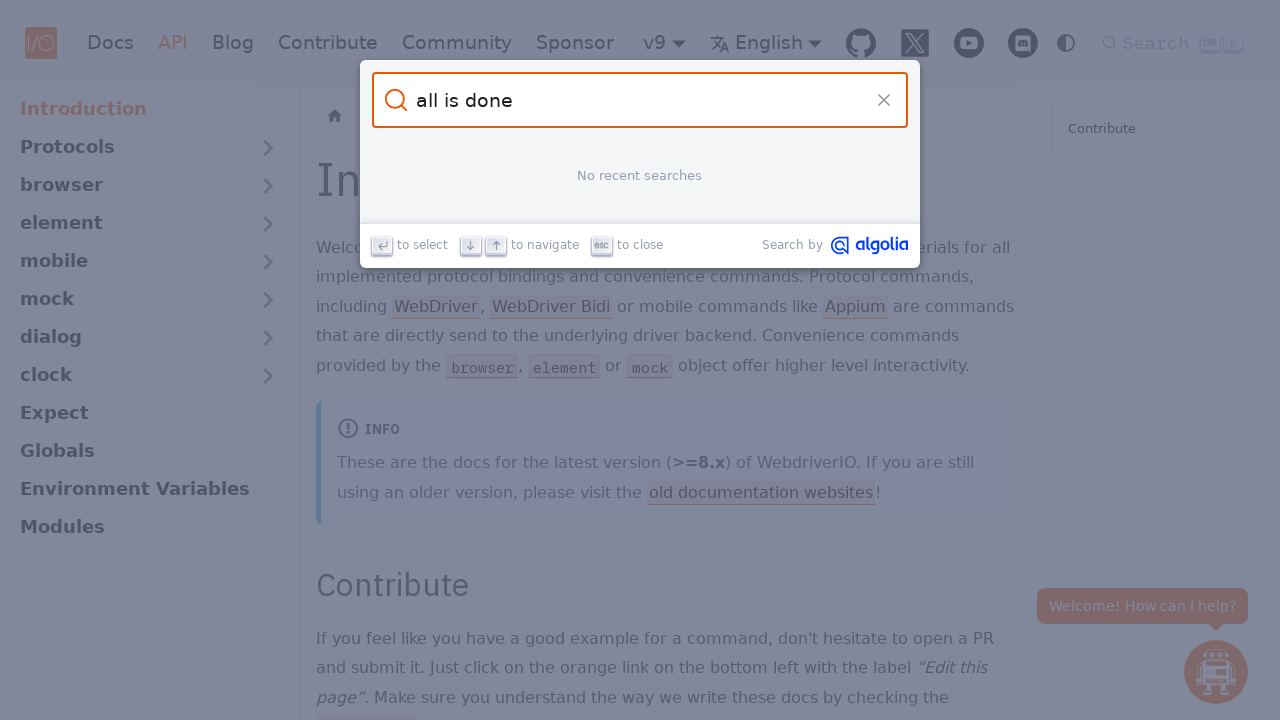

Cleared search input value on .DocSearch-Input
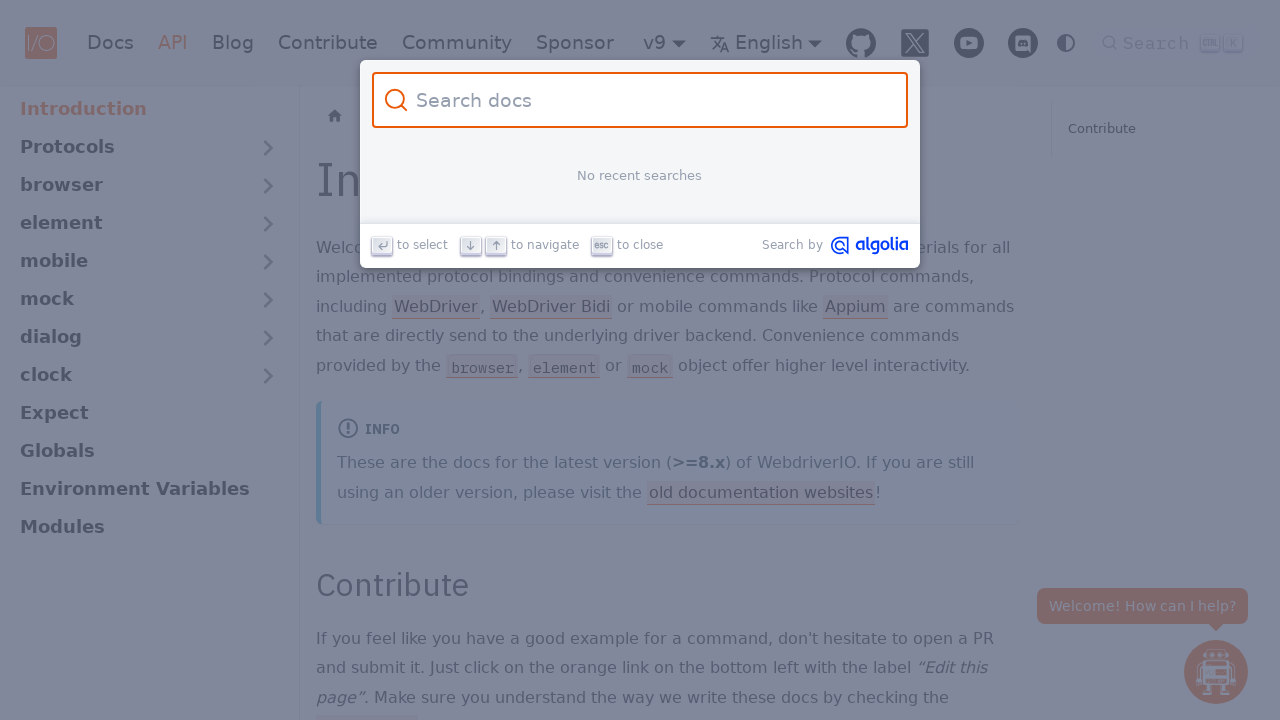

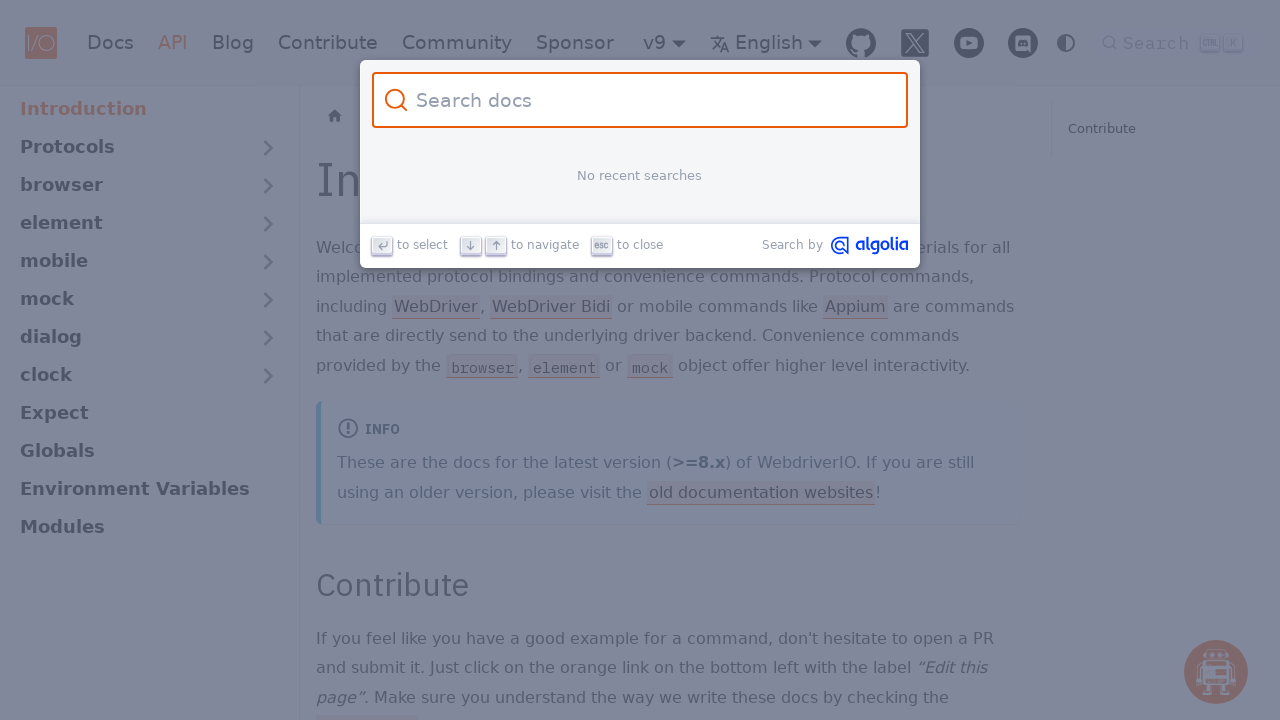